Tests alert handling by clicking a button to trigger a prompt alert, entering text, and accepting it

Starting URL: https://www.leafground.com/alert.xhtml

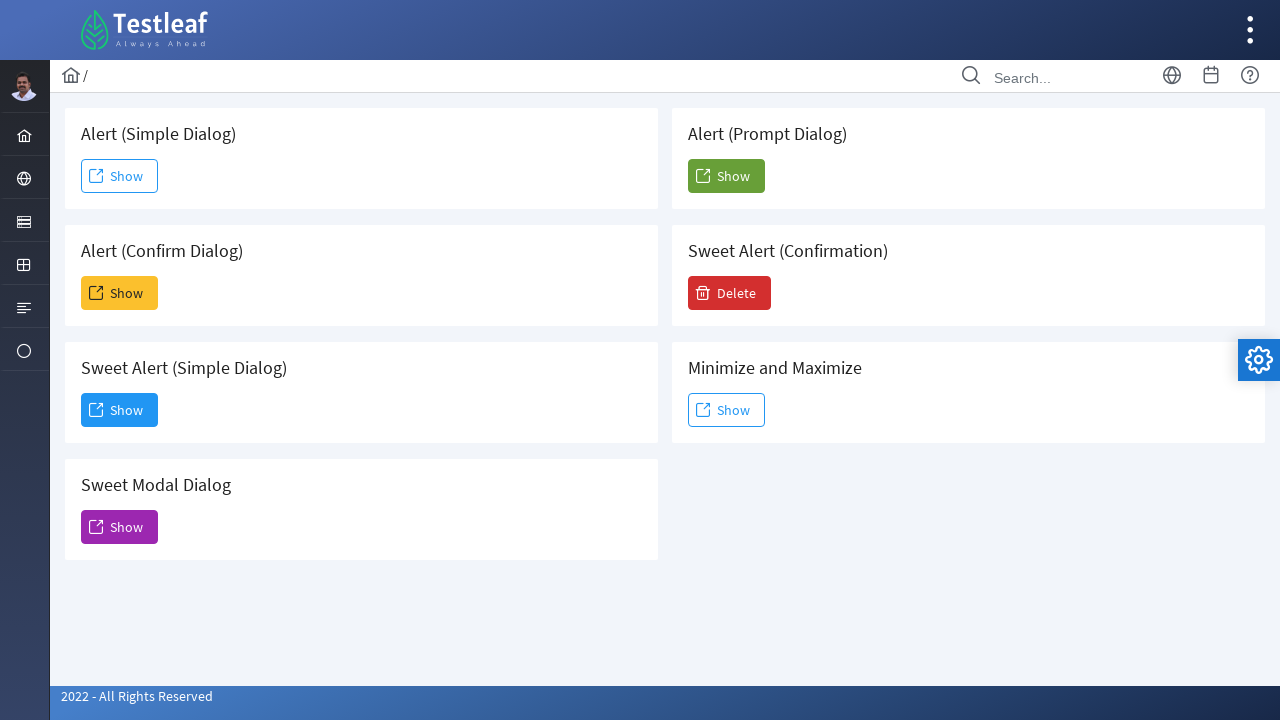

Clicked the 5th 'Show' button to trigger prompt alert at (726, 176) on (//span[text()='Show'])[5]
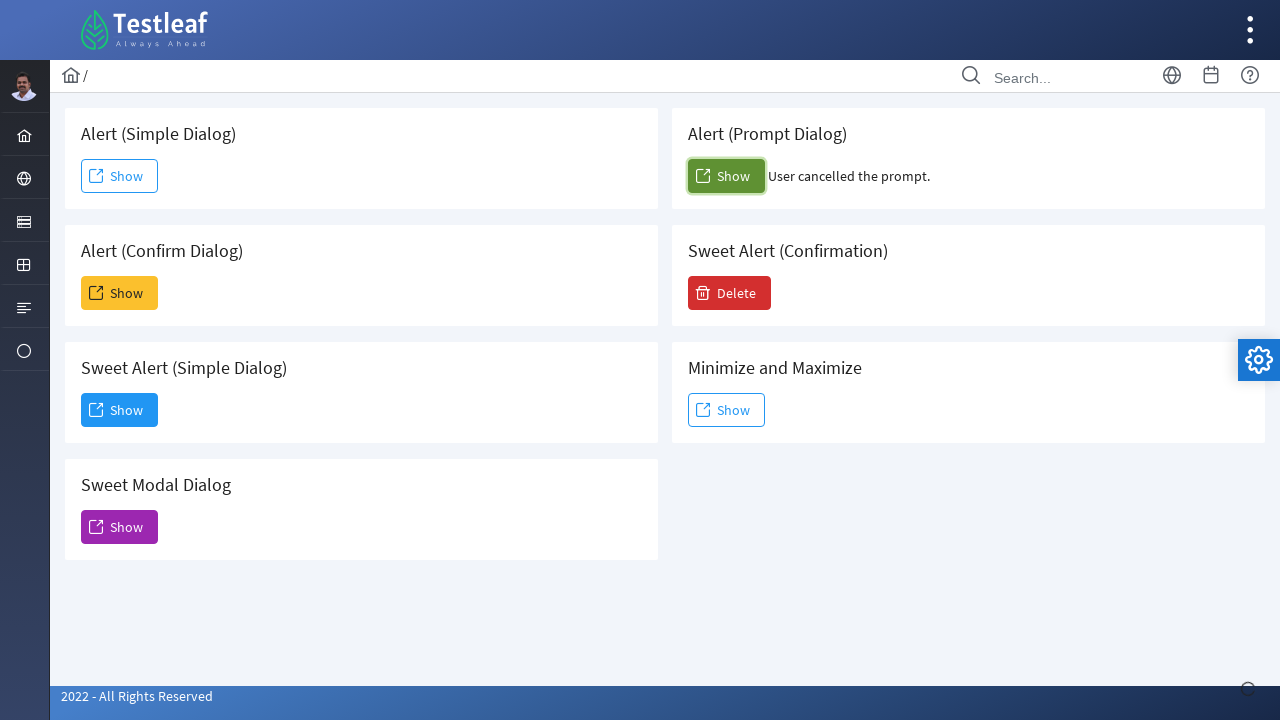

Set up dialog handler to accept prompt with 'Testleaf'
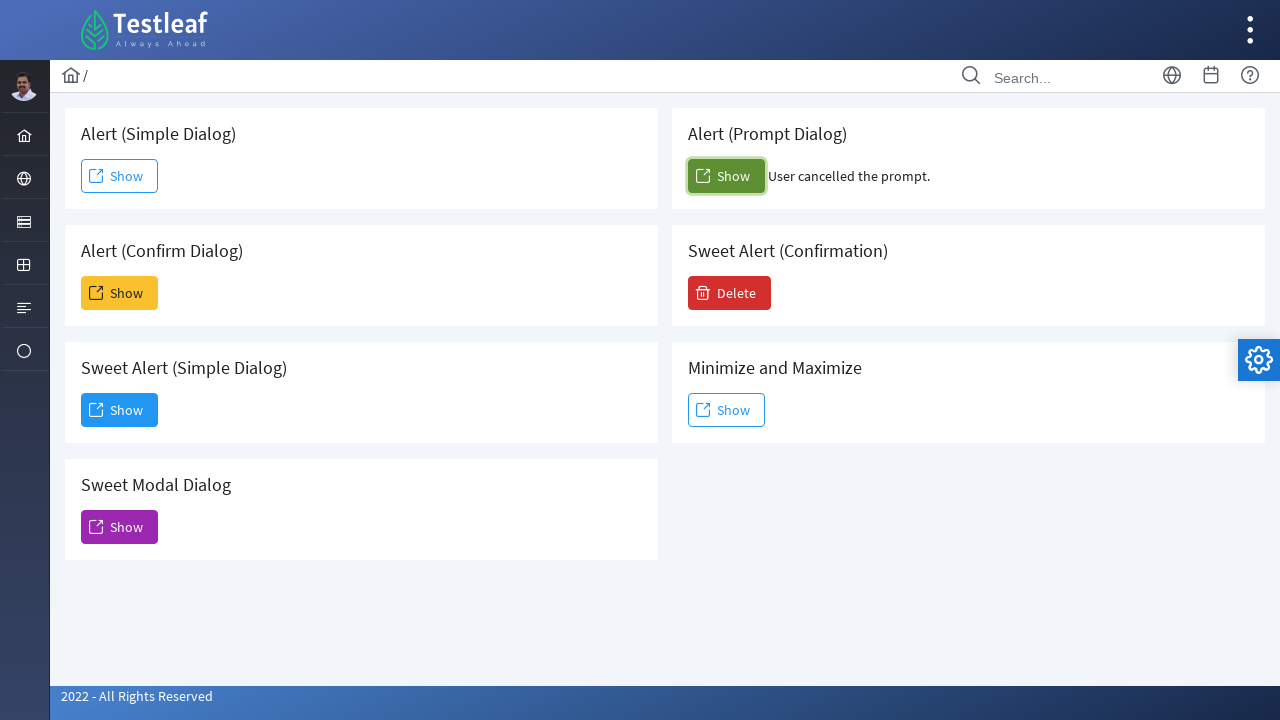

Waited 1000ms for dialog to be processed
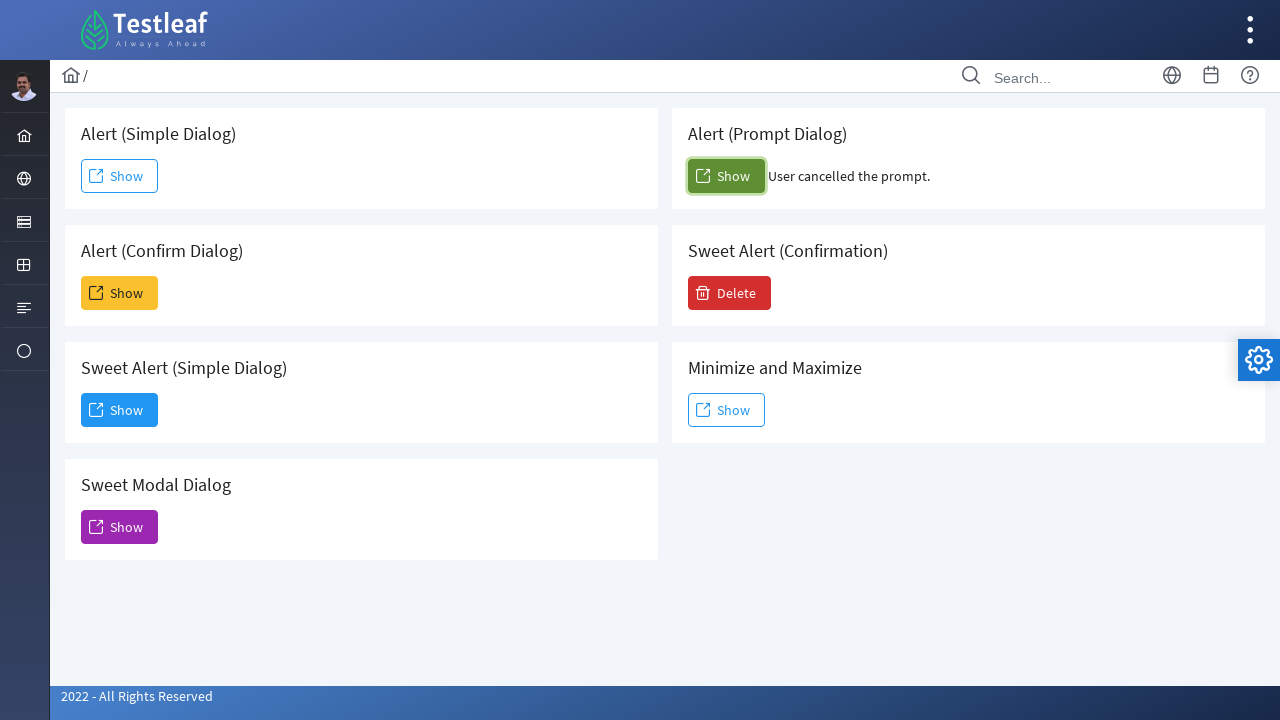

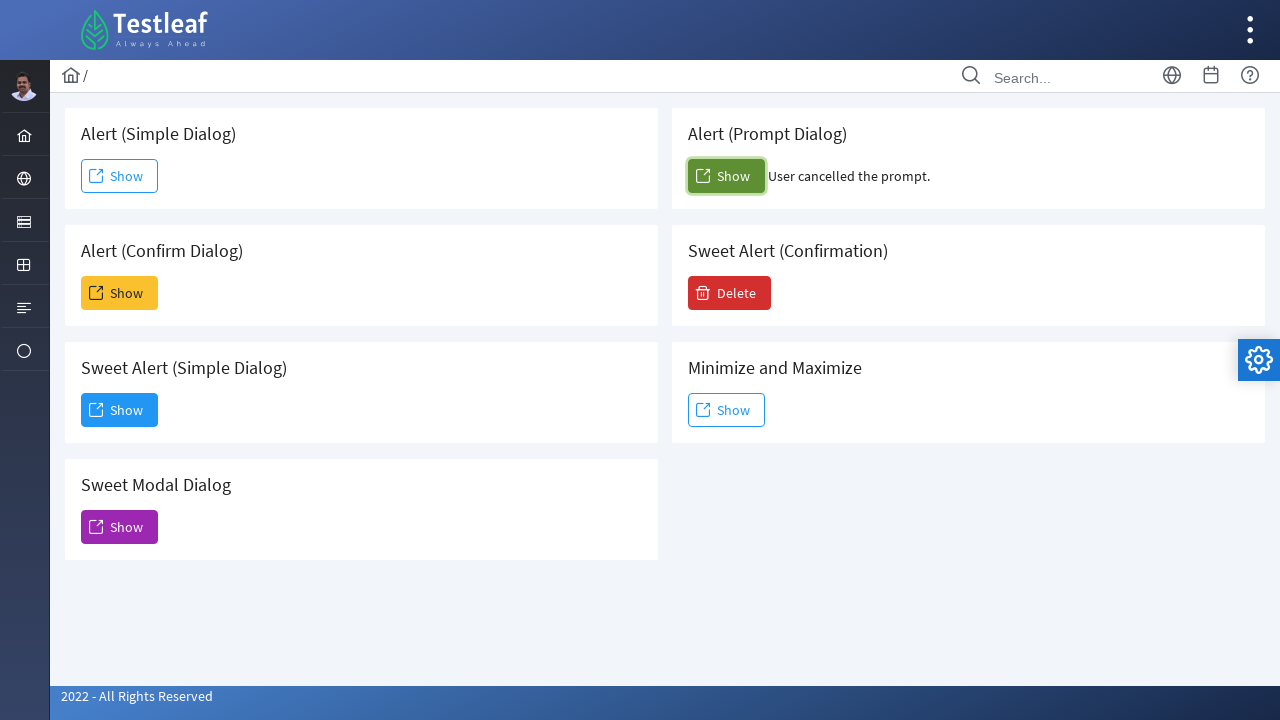